Navigates through the main menu items on Bluestone website by hovering over each menu element to reveal submenus

Starting URL: https://www.bluestone.com/

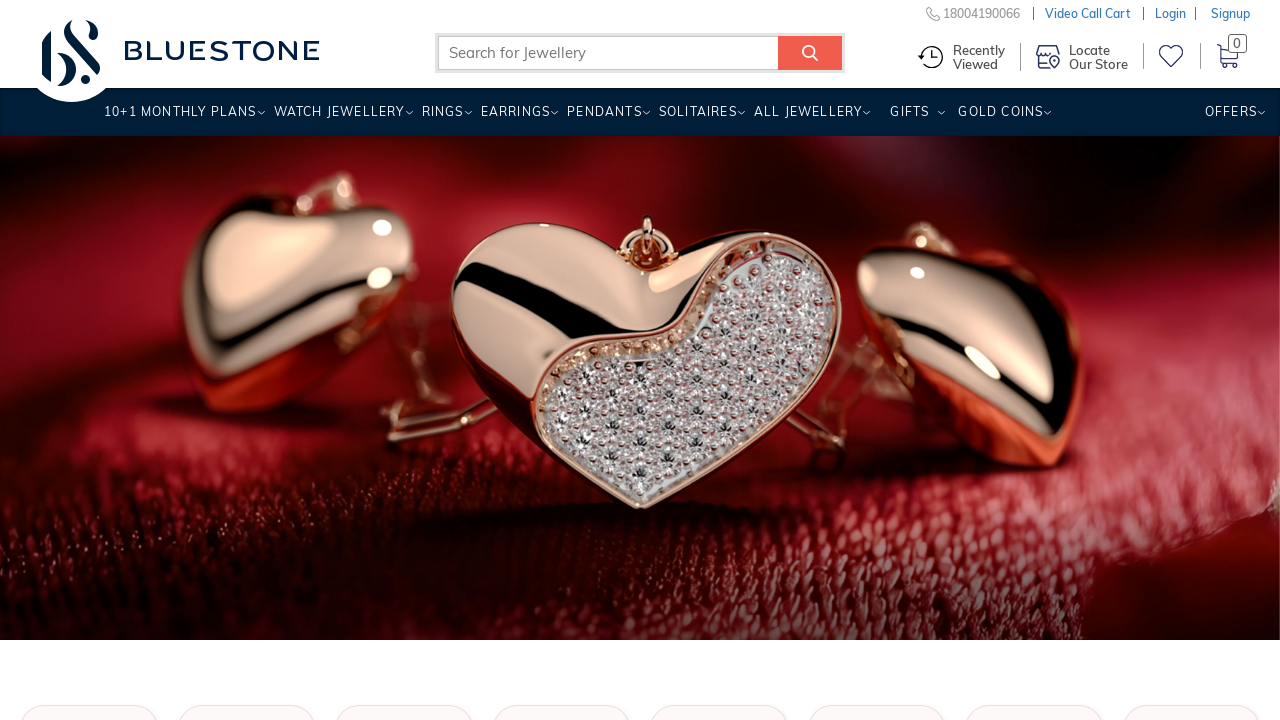

Navigated to Bluestone website
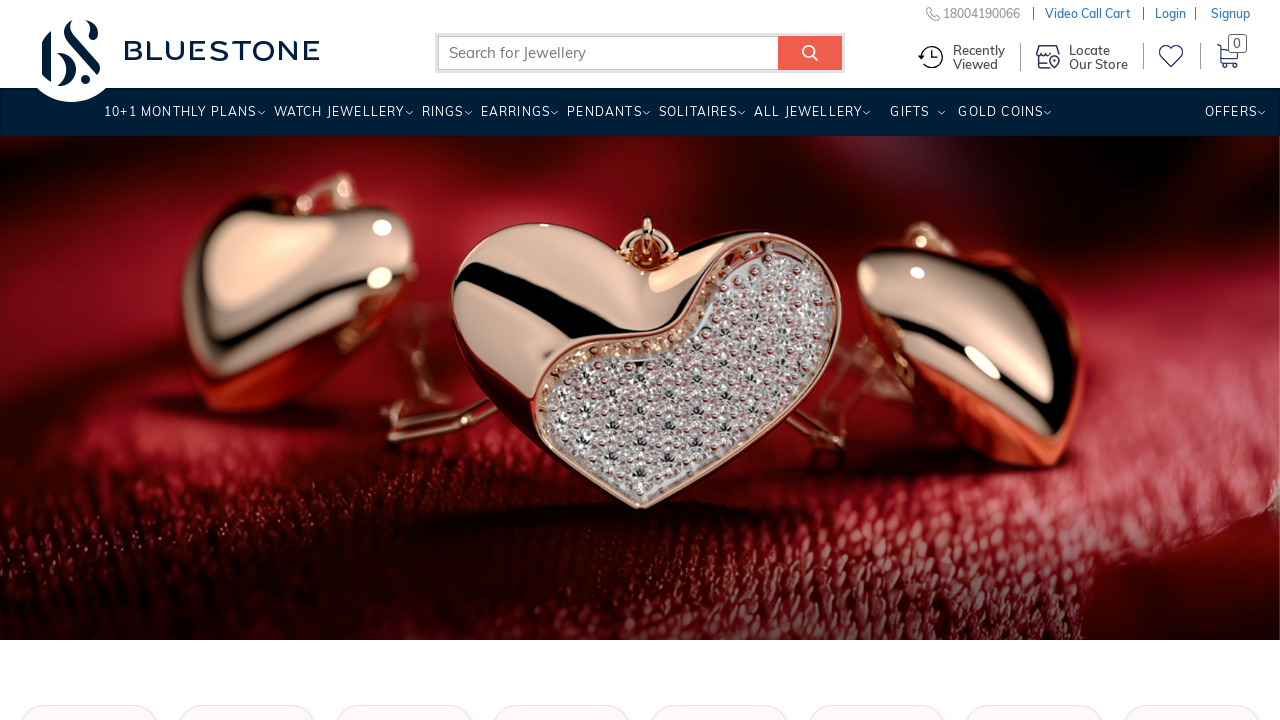

Located all main menu items
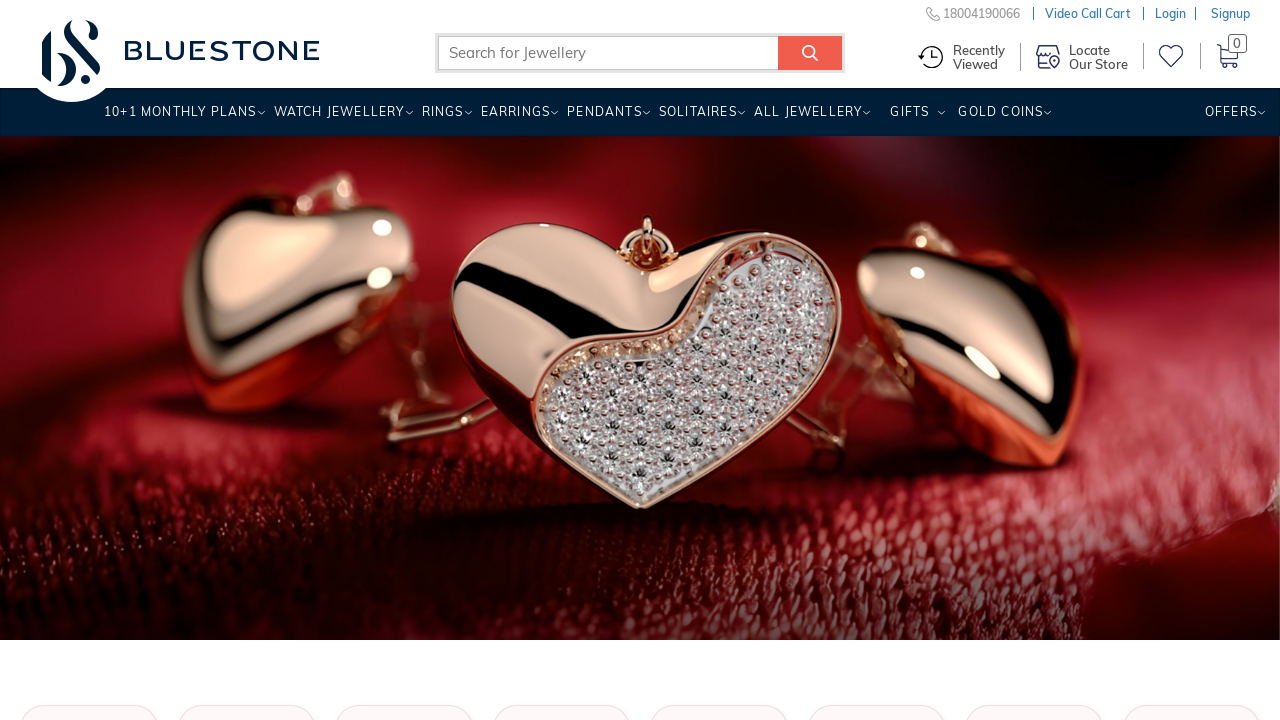

Hovered over main menu item to reveal submenu at (180, 119) on xpath=//ul[@class='wh-main-menu']/li >> nth=0
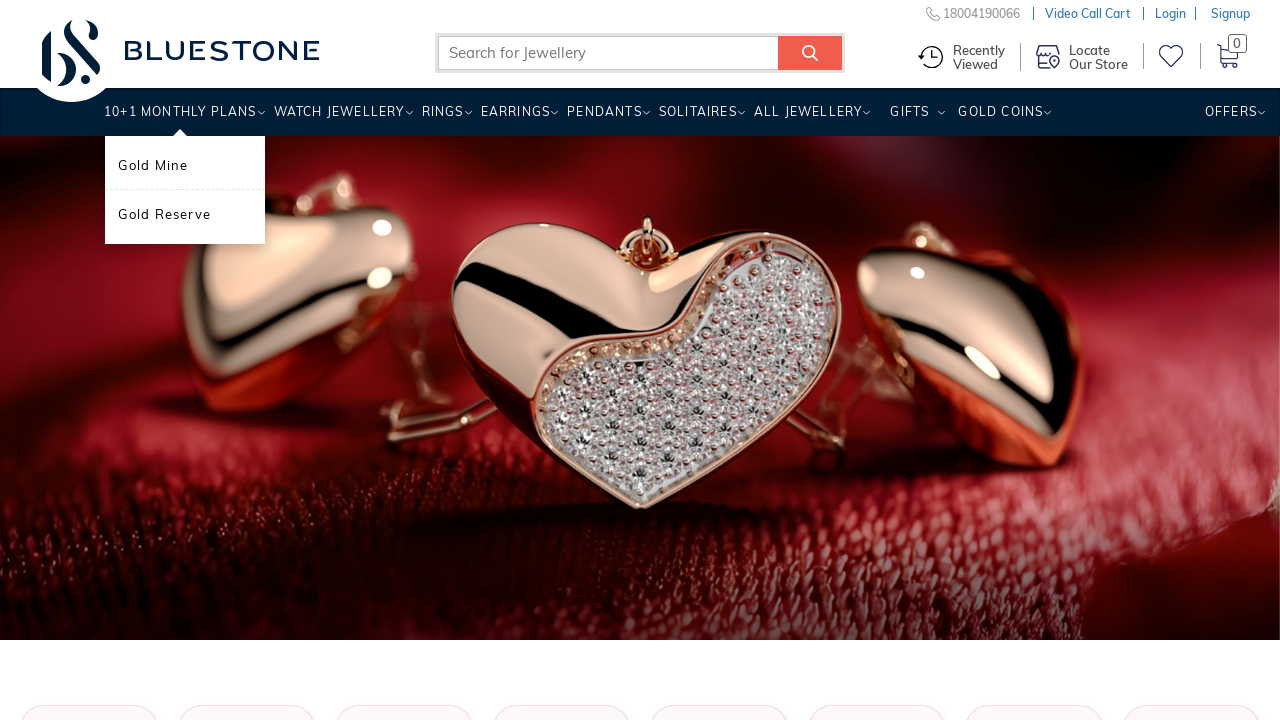

Waited 500ms for submenu to appear
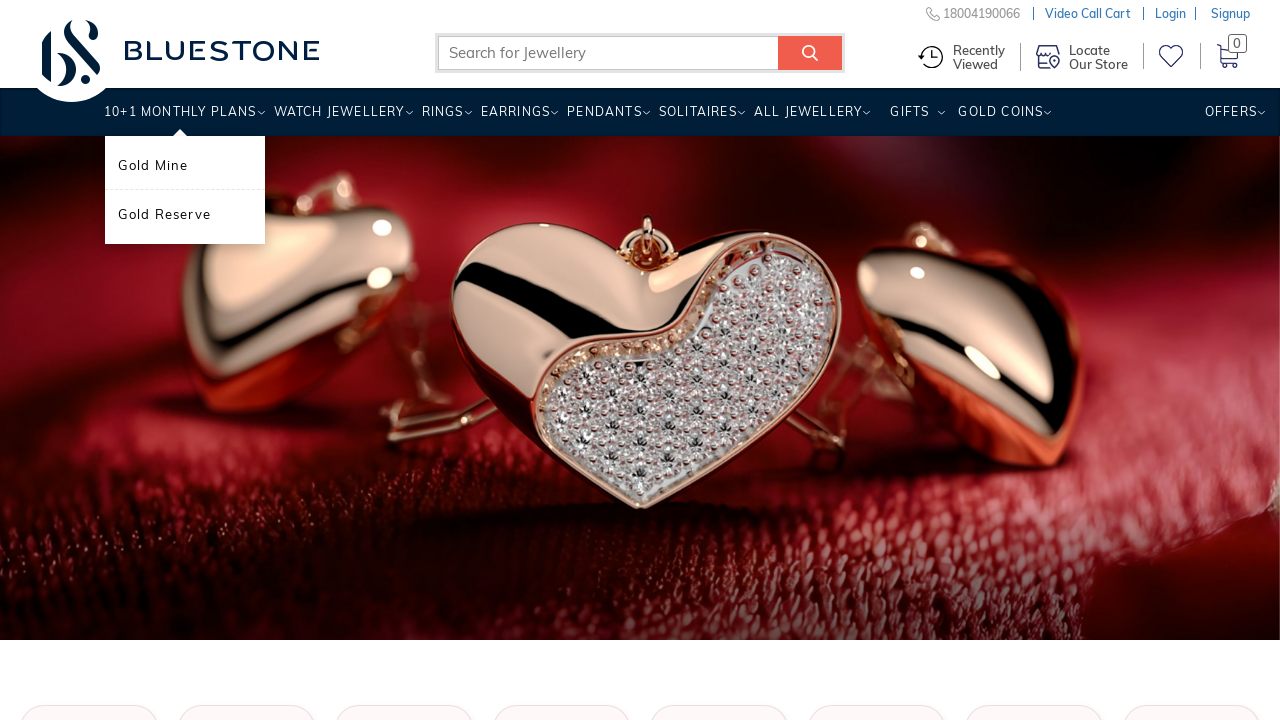

Hovered over main menu item to reveal submenu at (339, 119) on xpath=//ul[@class='wh-main-menu']/li >> nth=1
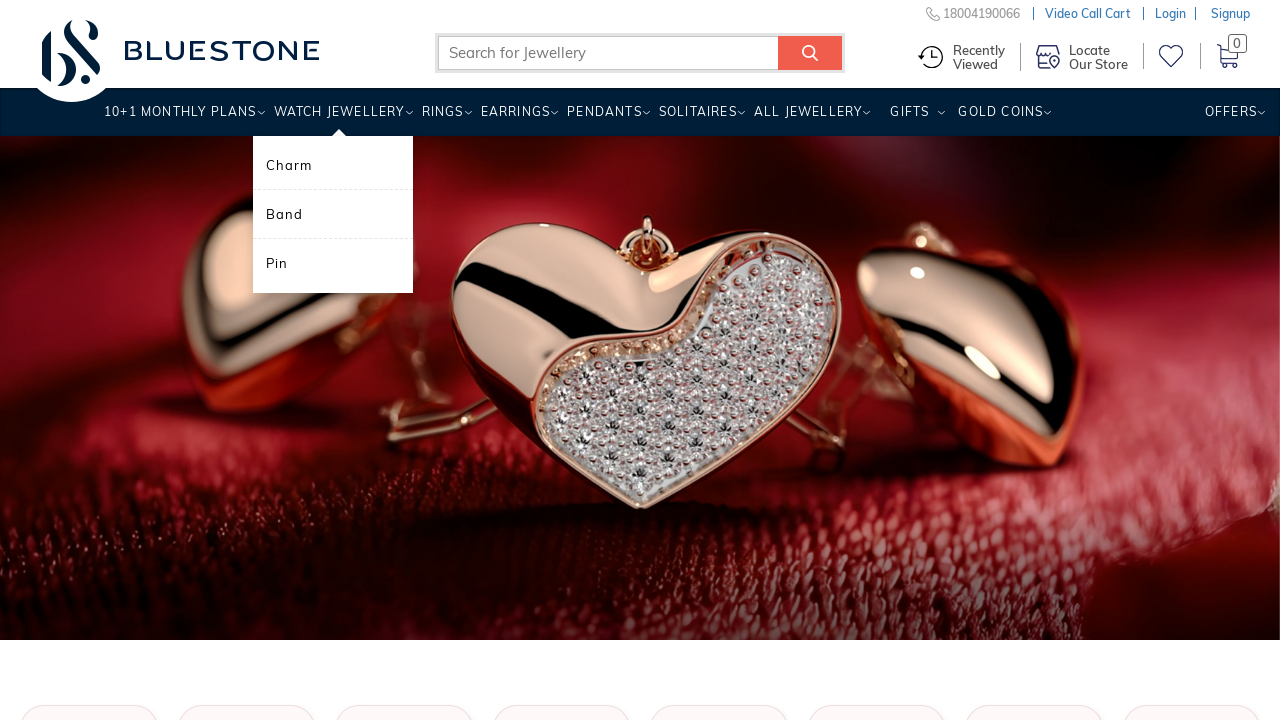

Waited 500ms for submenu to appear
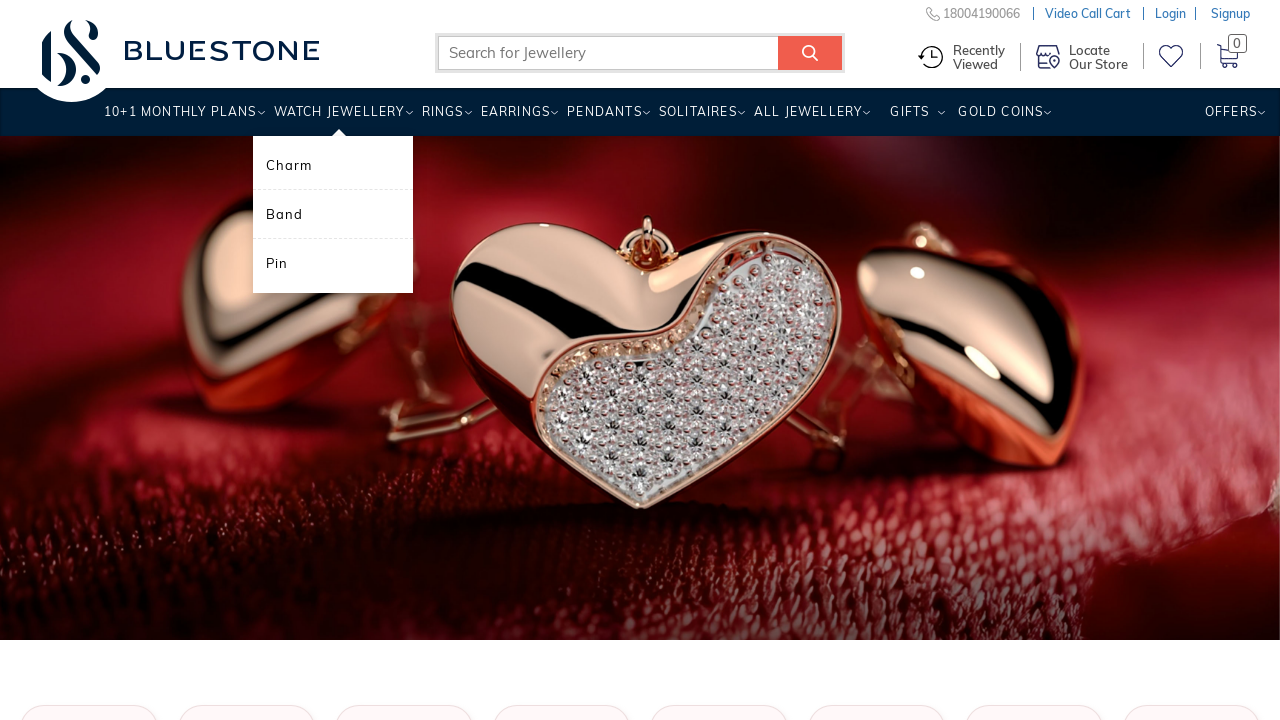

Hovered over main menu item to reveal submenu at (442, 119) on xpath=//ul[@class='wh-main-menu']/li >> nth=2
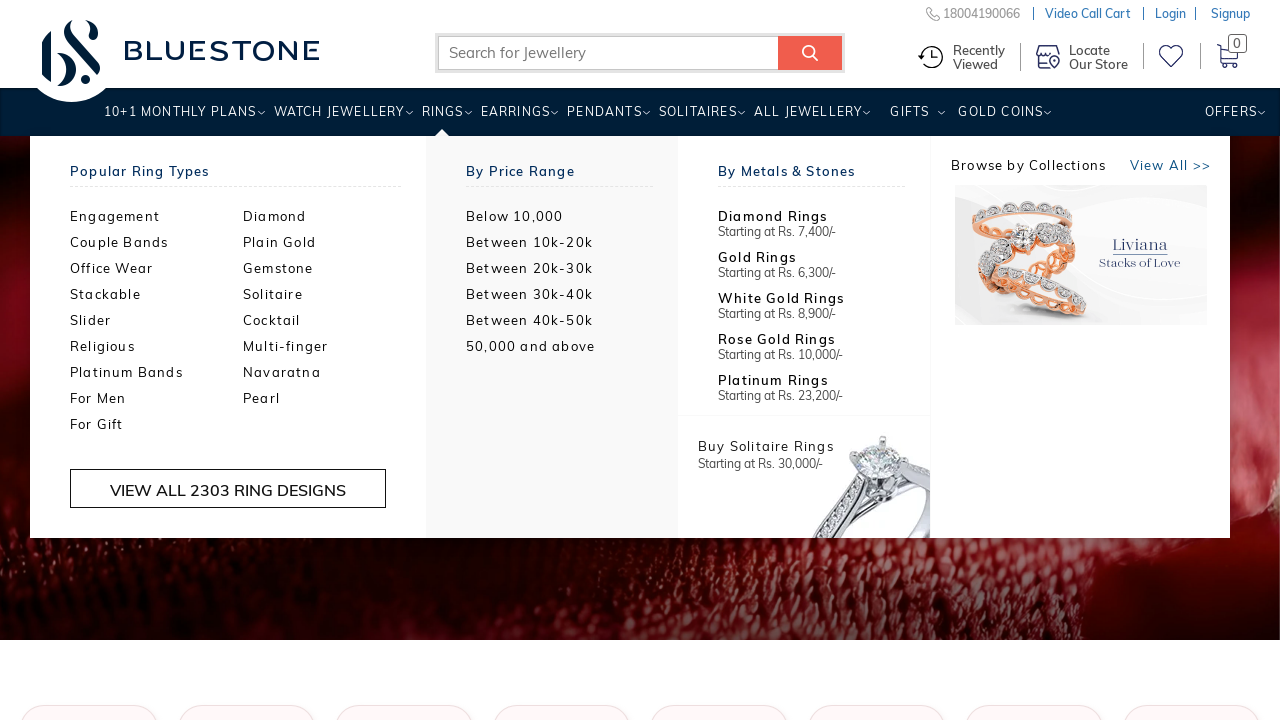

Waited 500ms for submenu to appear
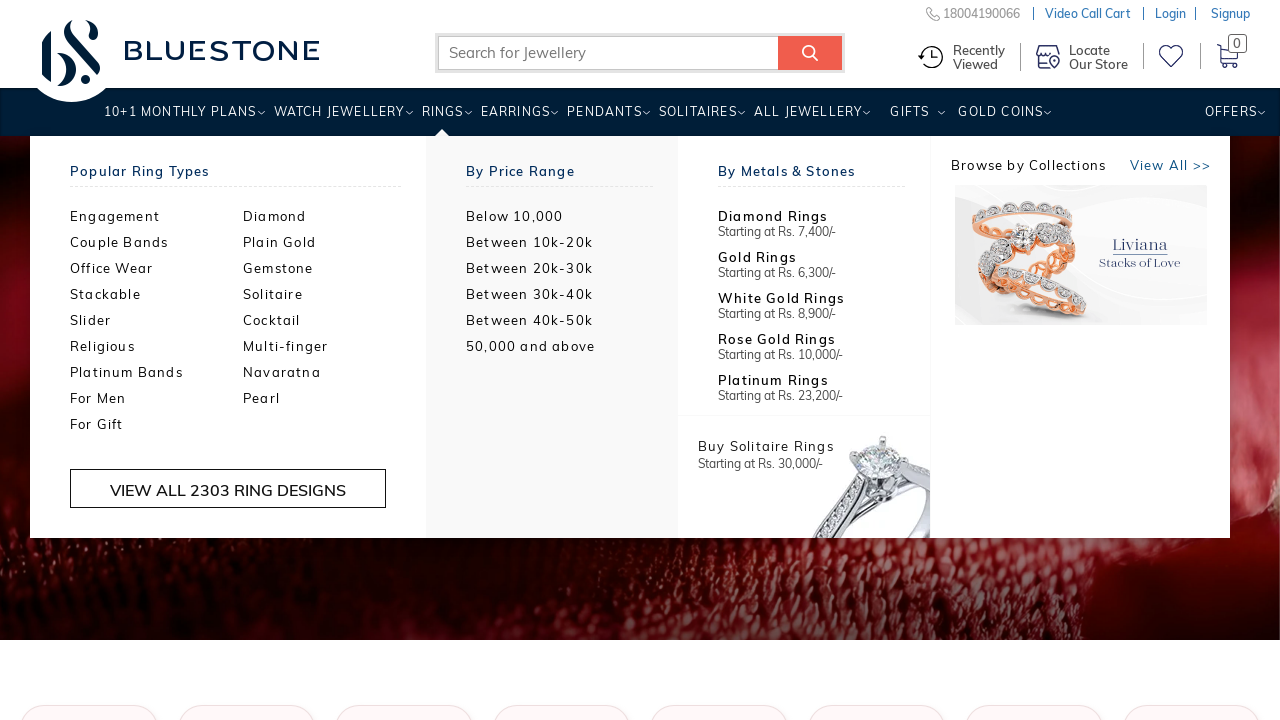

Hovered over main menu item to reveal submenu at (515, 119) on xpath=//ul[@class='wh-main-menu']/li >> nth=3
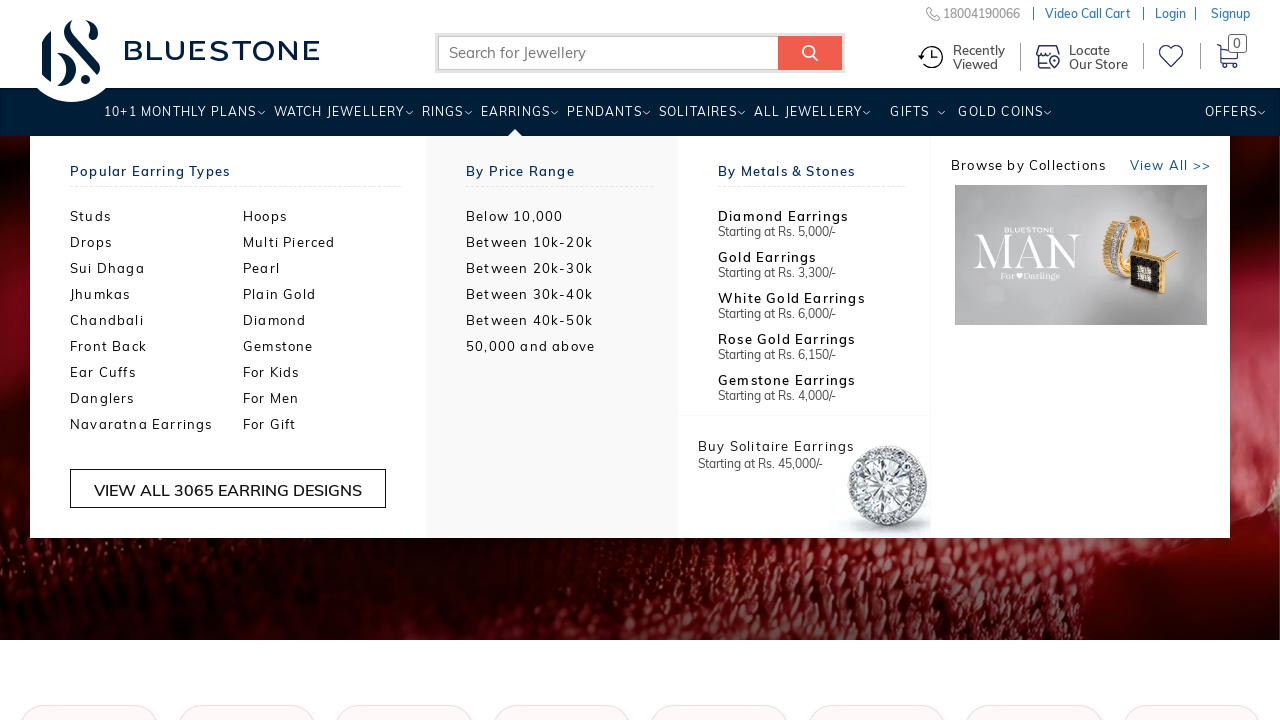

Waited 500ms for submenu to appear
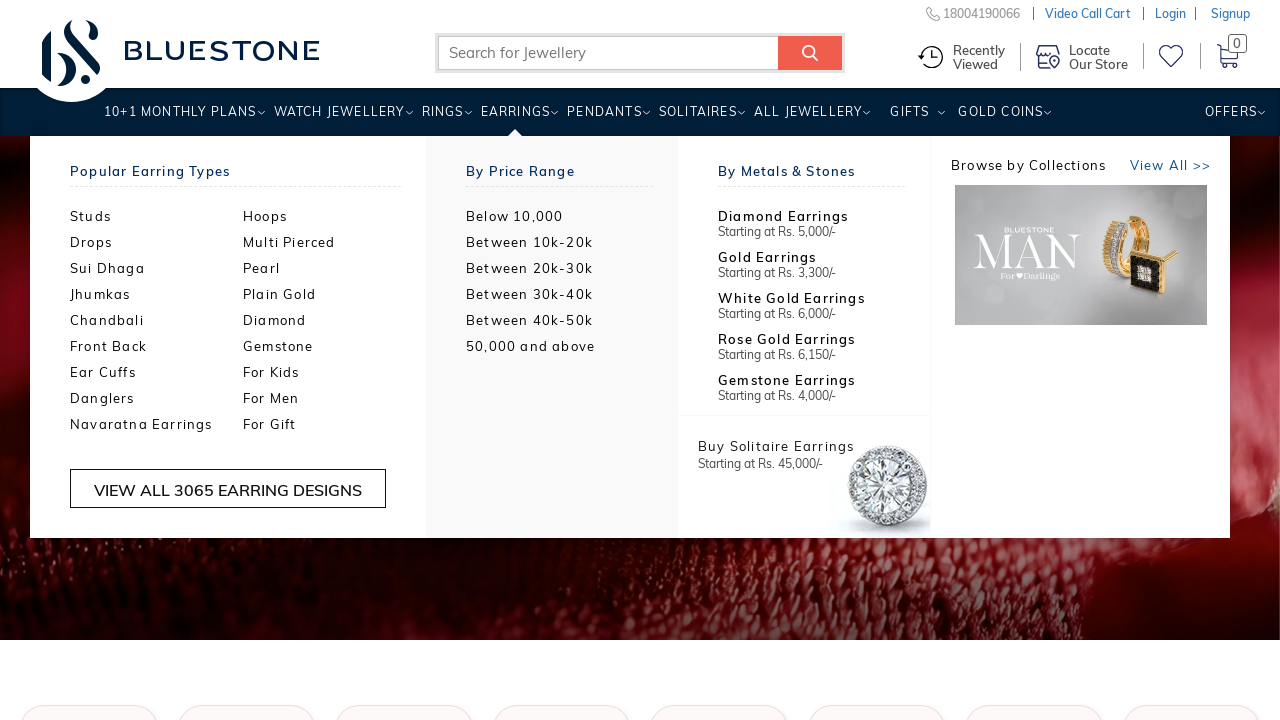

Hovered over main menu item to reveal submenu at (604, 119) on xpath=//ul[@class='wh-main-menu']/li >> nth=4
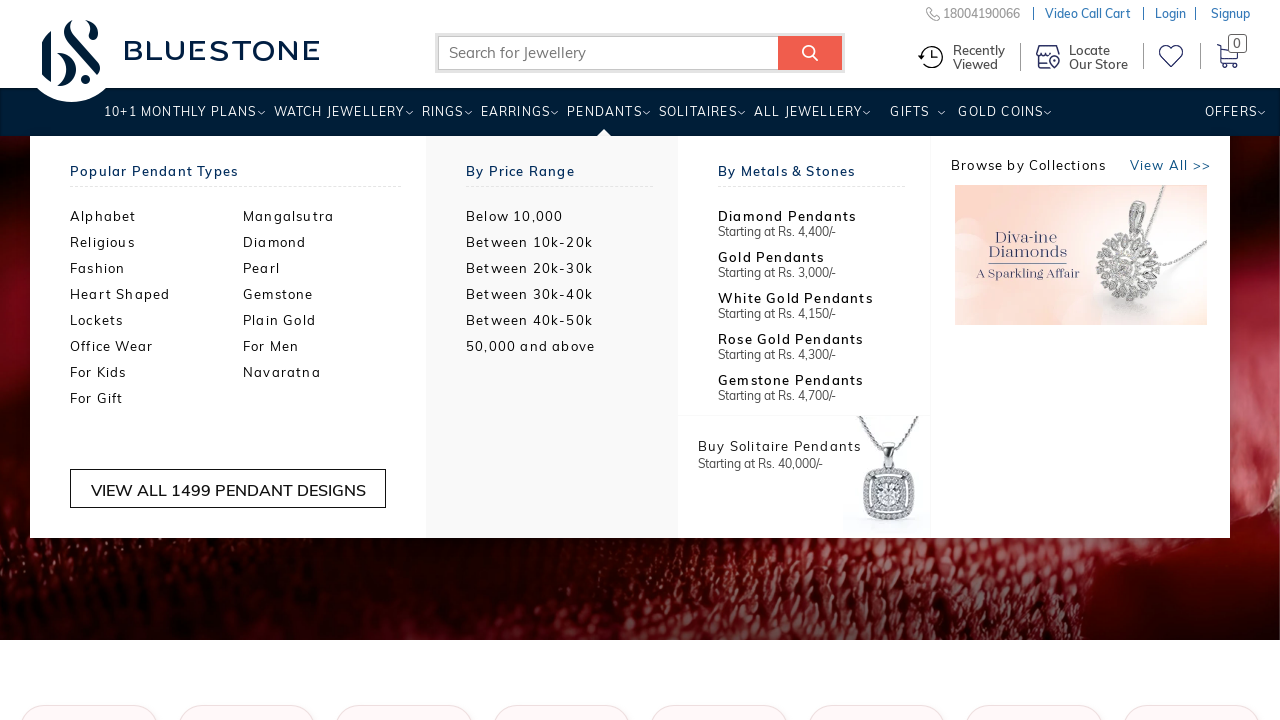

Waited 500ms for submenu to appear
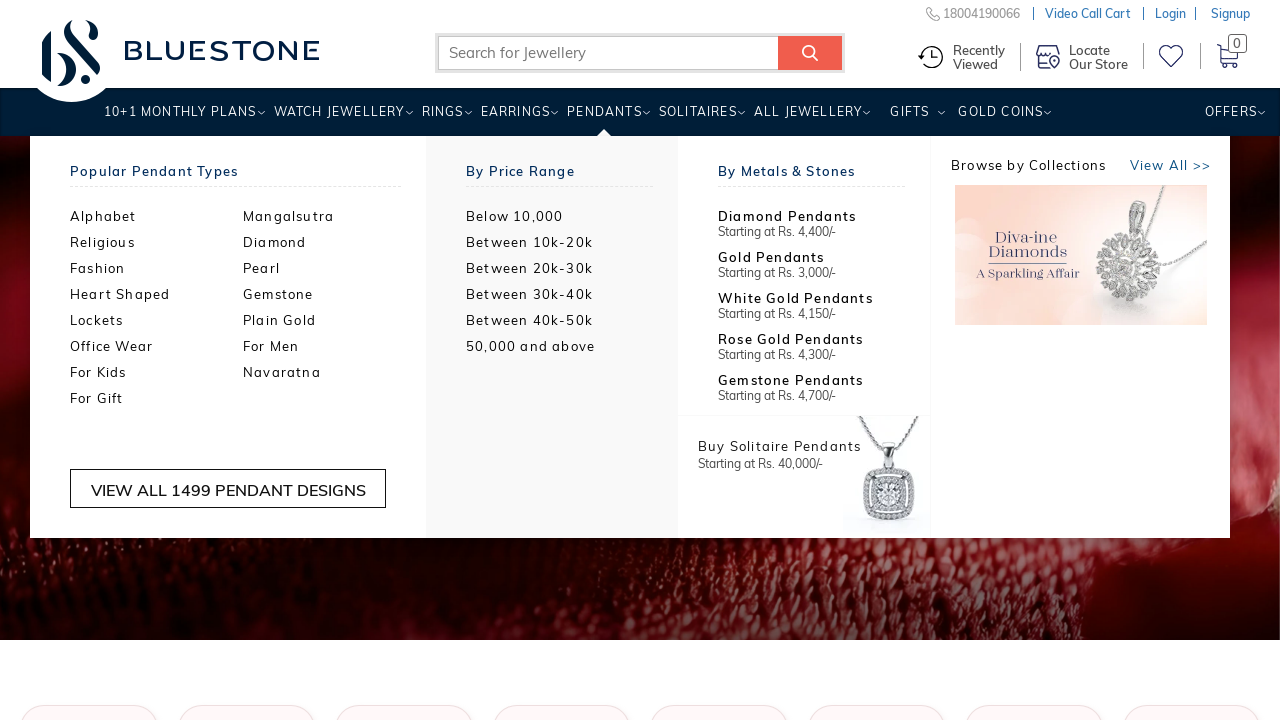

Hovered over main menu item to reveal submenu at (697, 119) on xpath=//ul[@class='wh-main-menu']/li >> nth=5
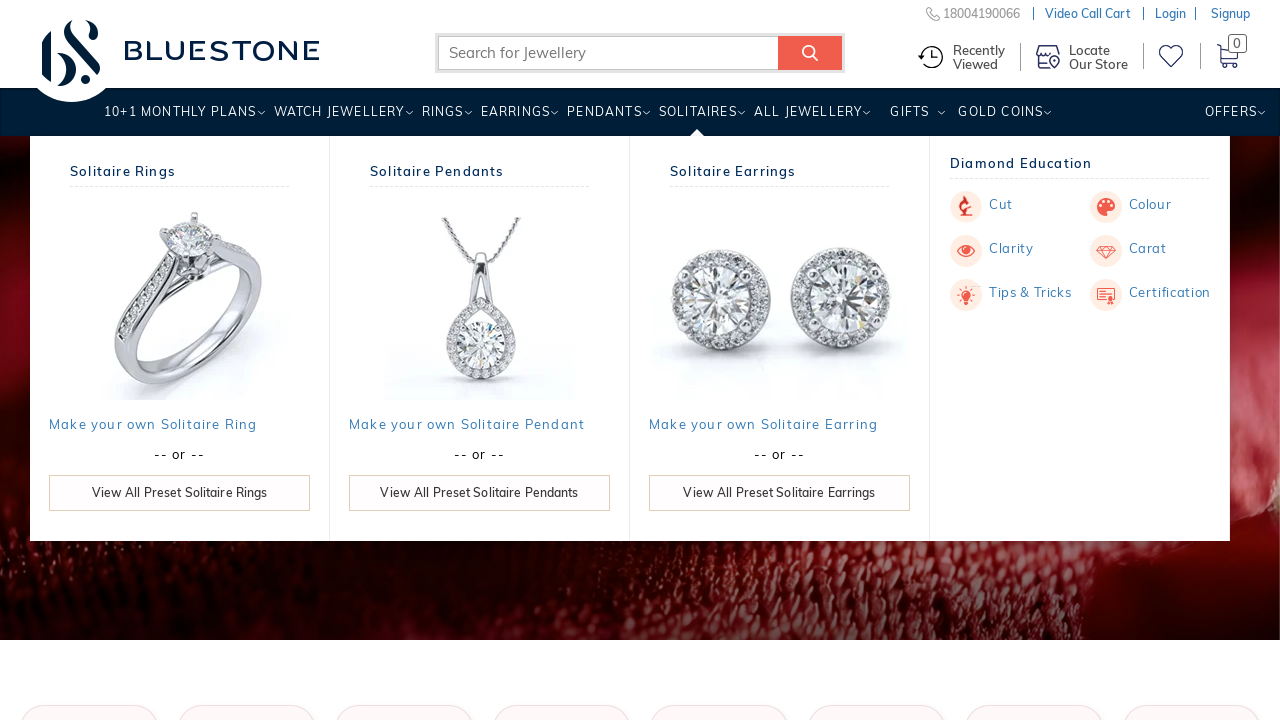

Waited 500ms for submenu to appear
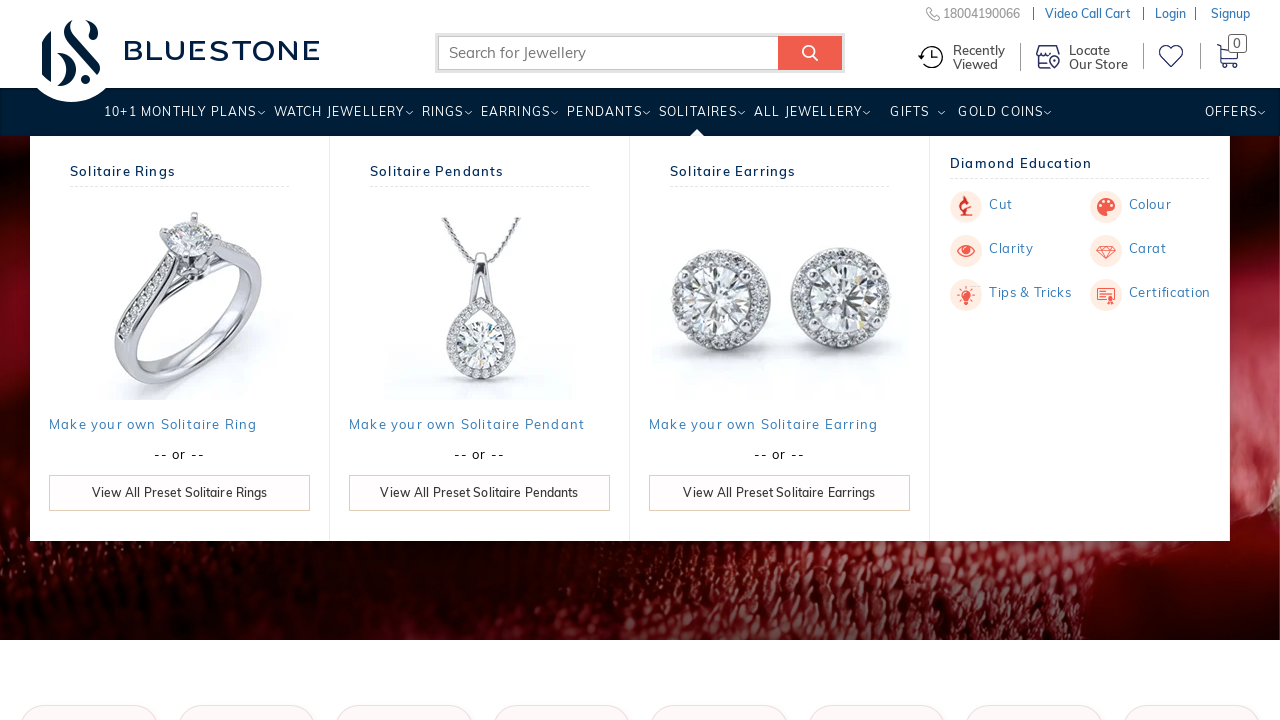

Hovered over main menu item to reveal submenu at (808, 119) on xpath=//ul[@class='wh-main-menu']/li >> nth=6
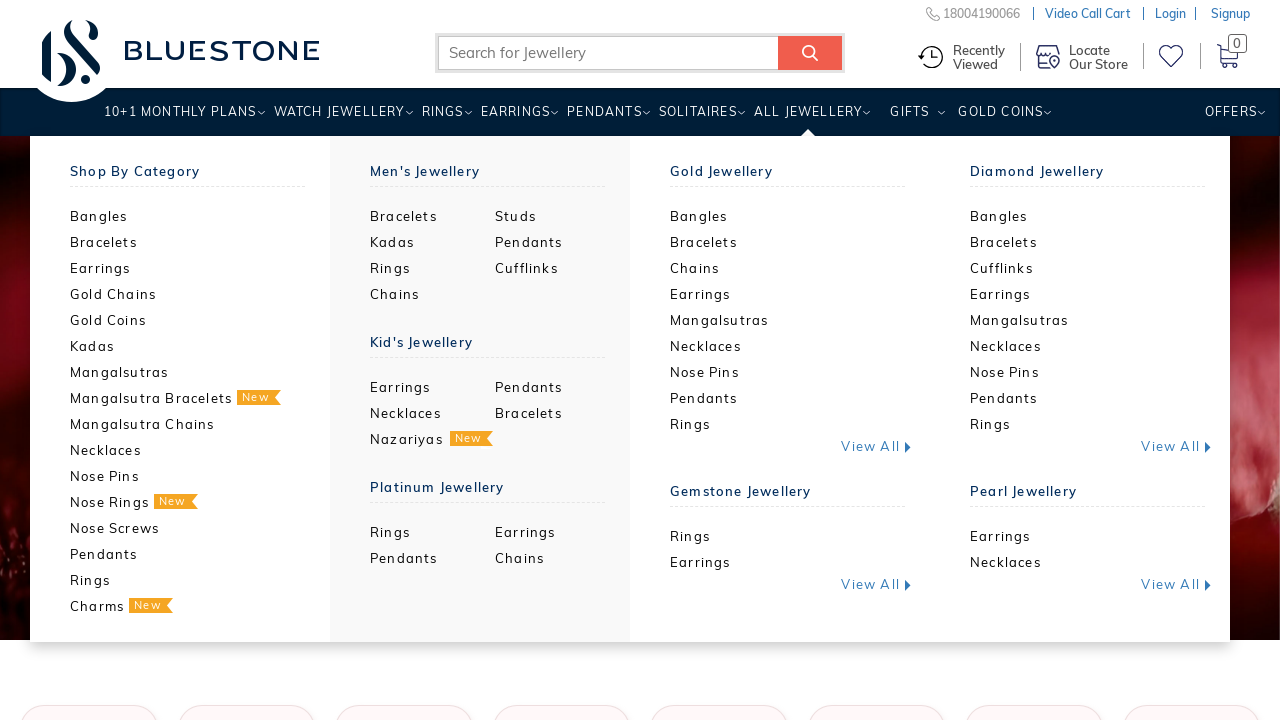

Waited 500ms for submenu to appear
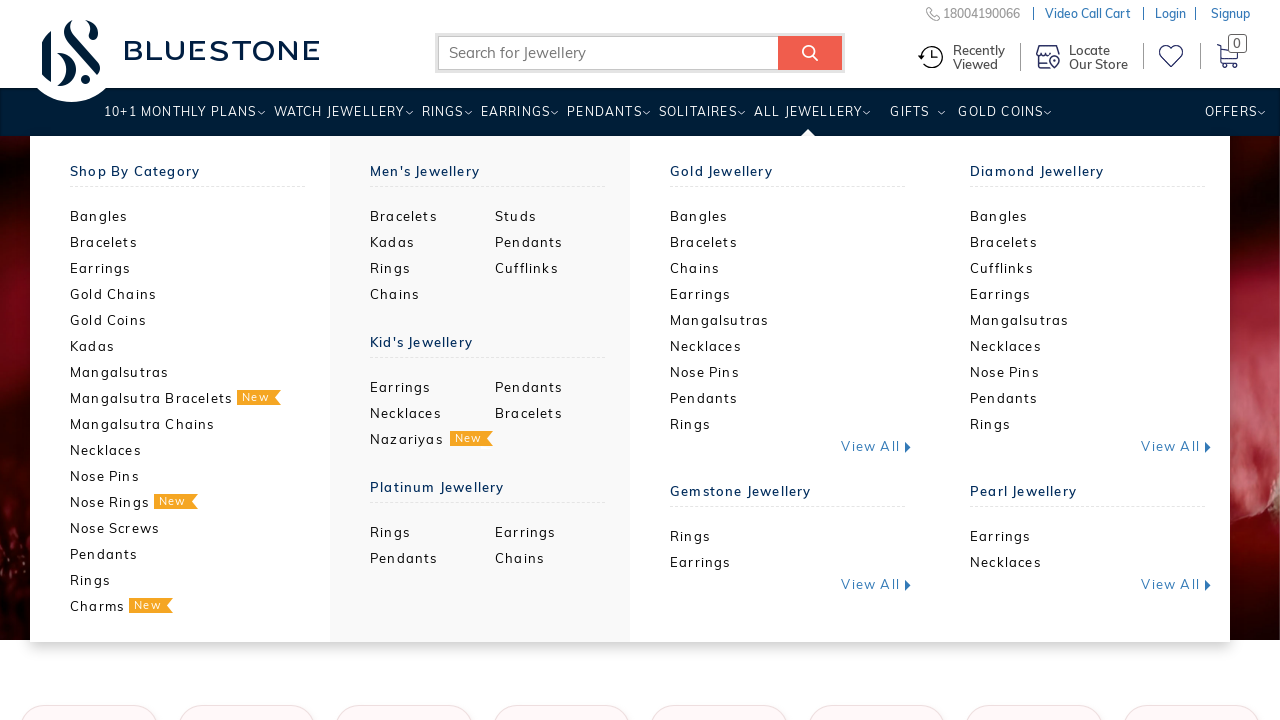

Hovered over main menu item to reveal submenu at (910, 119) on xpath=//ul[@class='wh-main-menu']/li >> nth=7
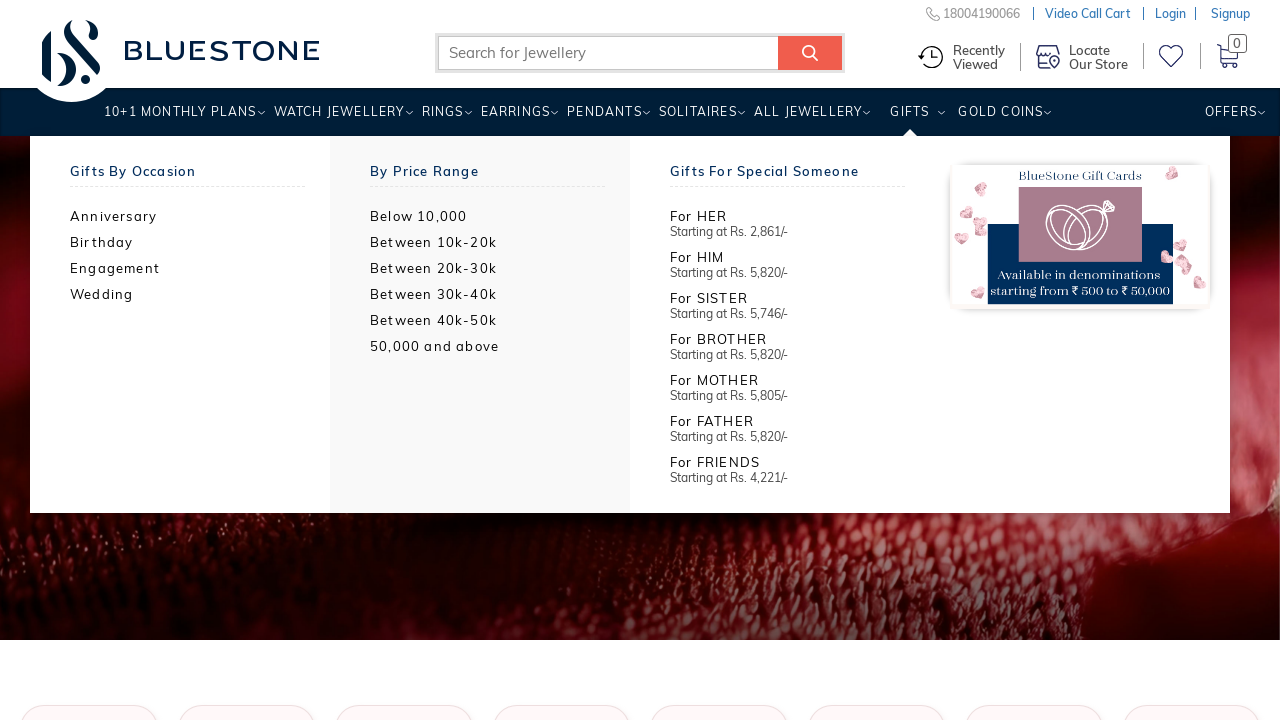

Waited 500ms for submenu to appear
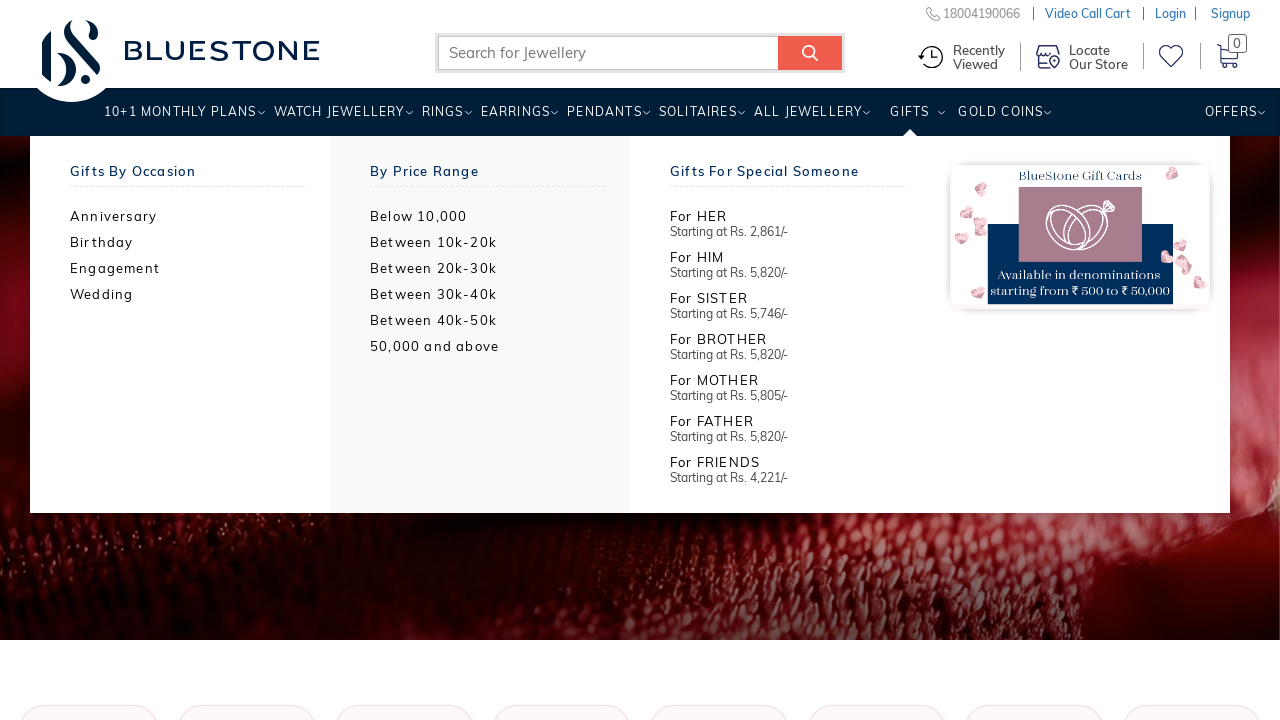

Hovered over main menu item to reveal submenu at (1000, 119) on xpath=//ul[@class='wh-main-menu']/li >> nth=8
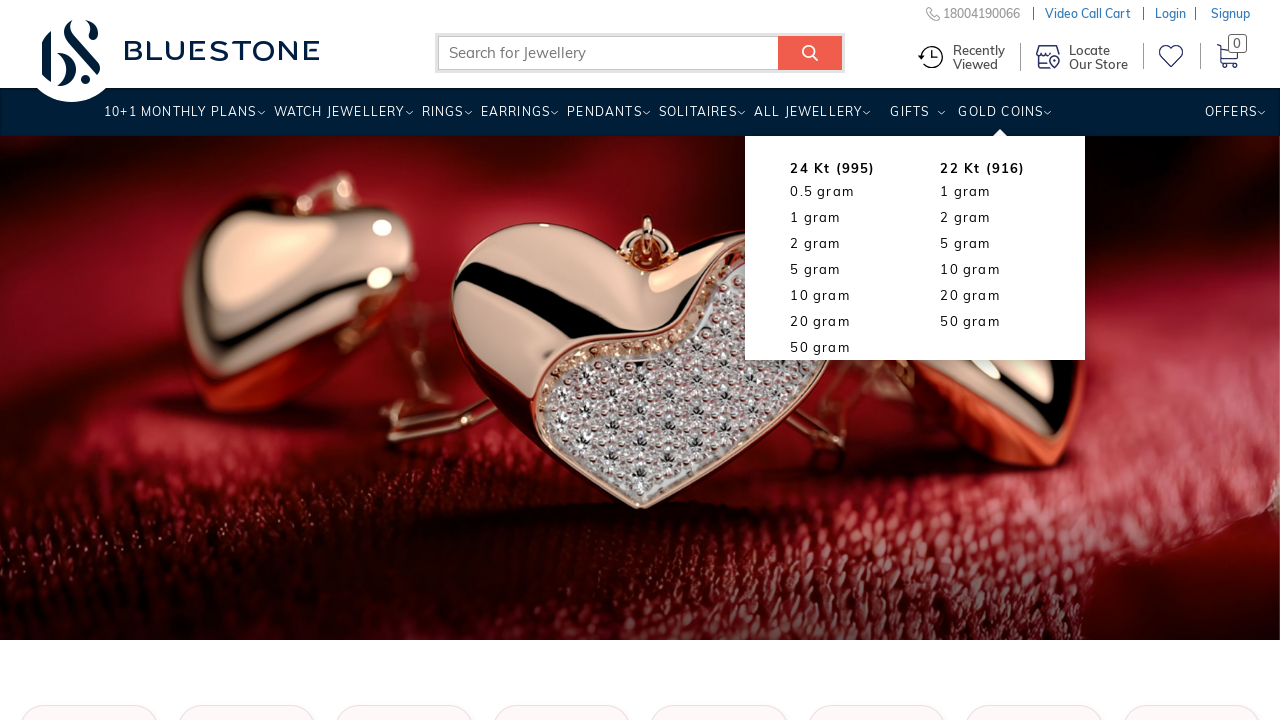

Waited 500ms for submenu to appear
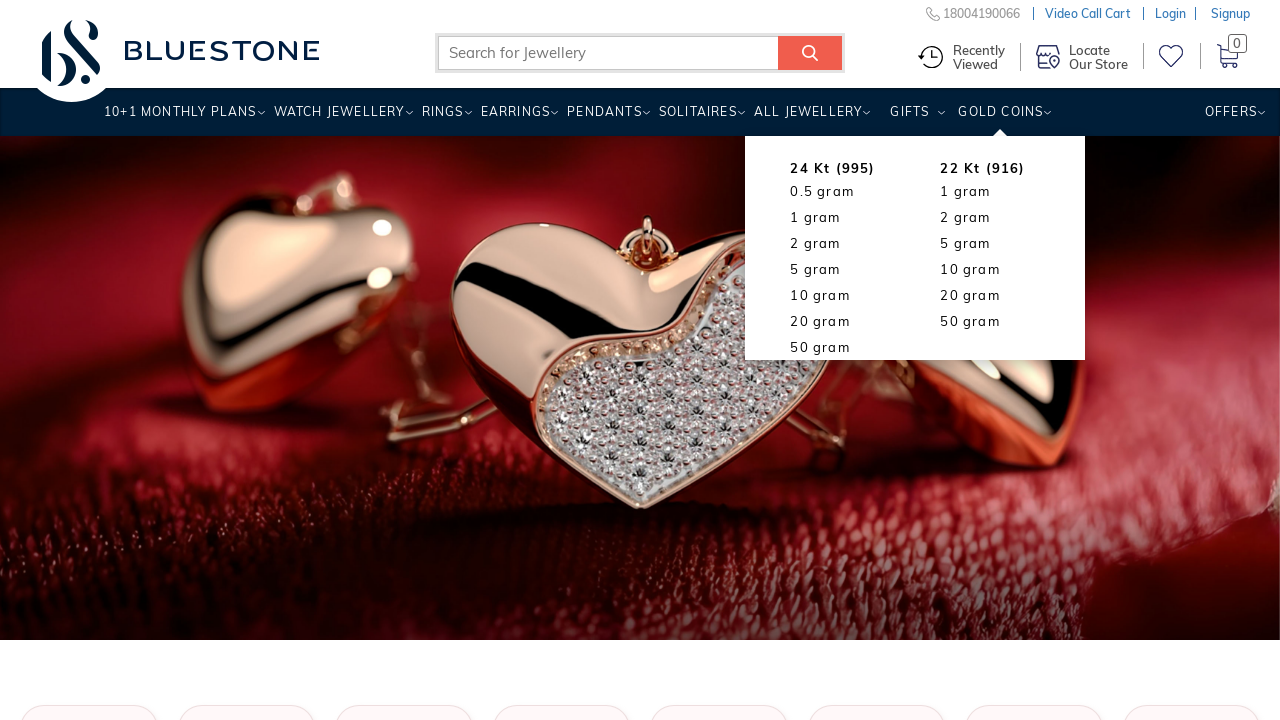

Hovered over main menu item to reveal submenu at (1230, 119) on xpath=//ul[@class='wh-main-menu']/li >> nth=9
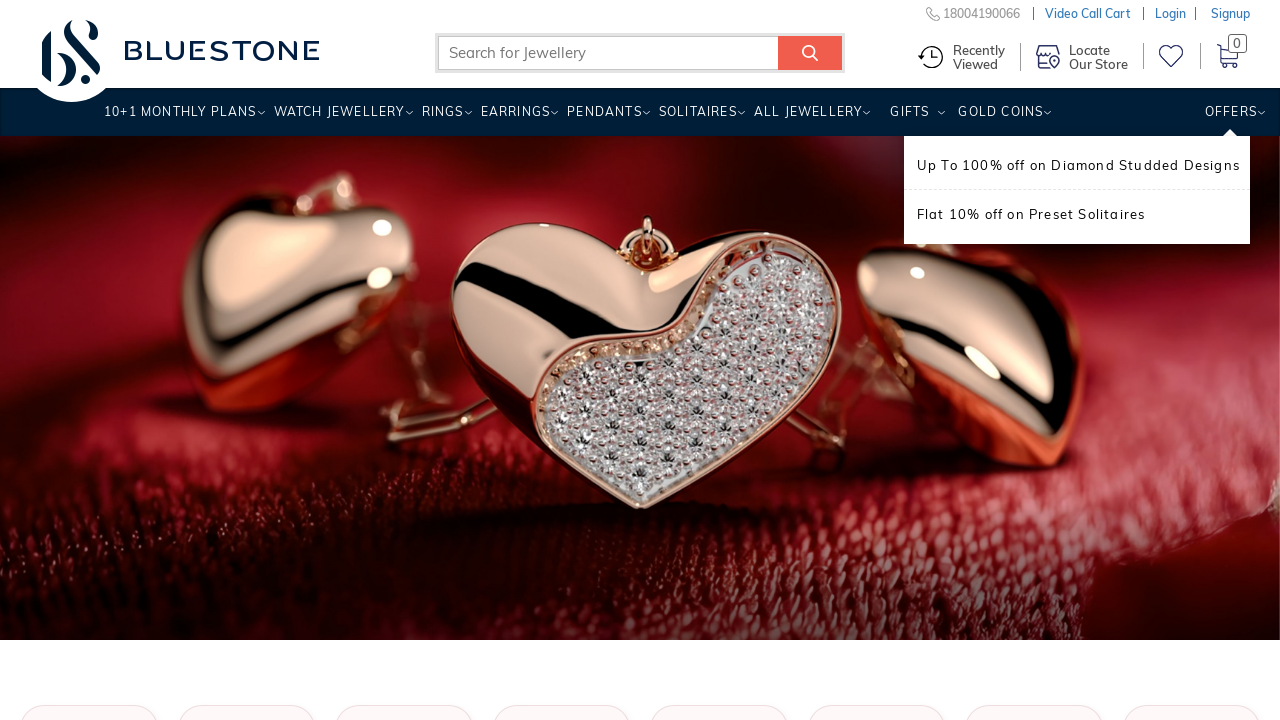

Waited 500ms for submenu to appear
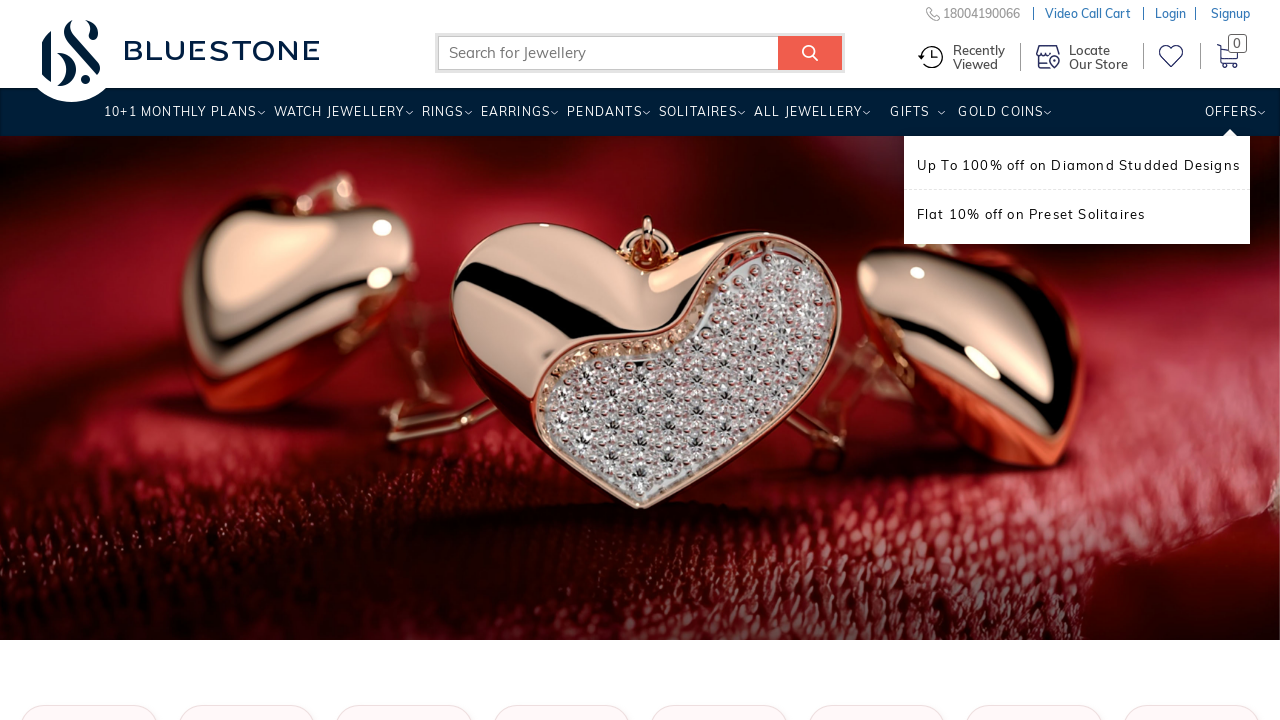

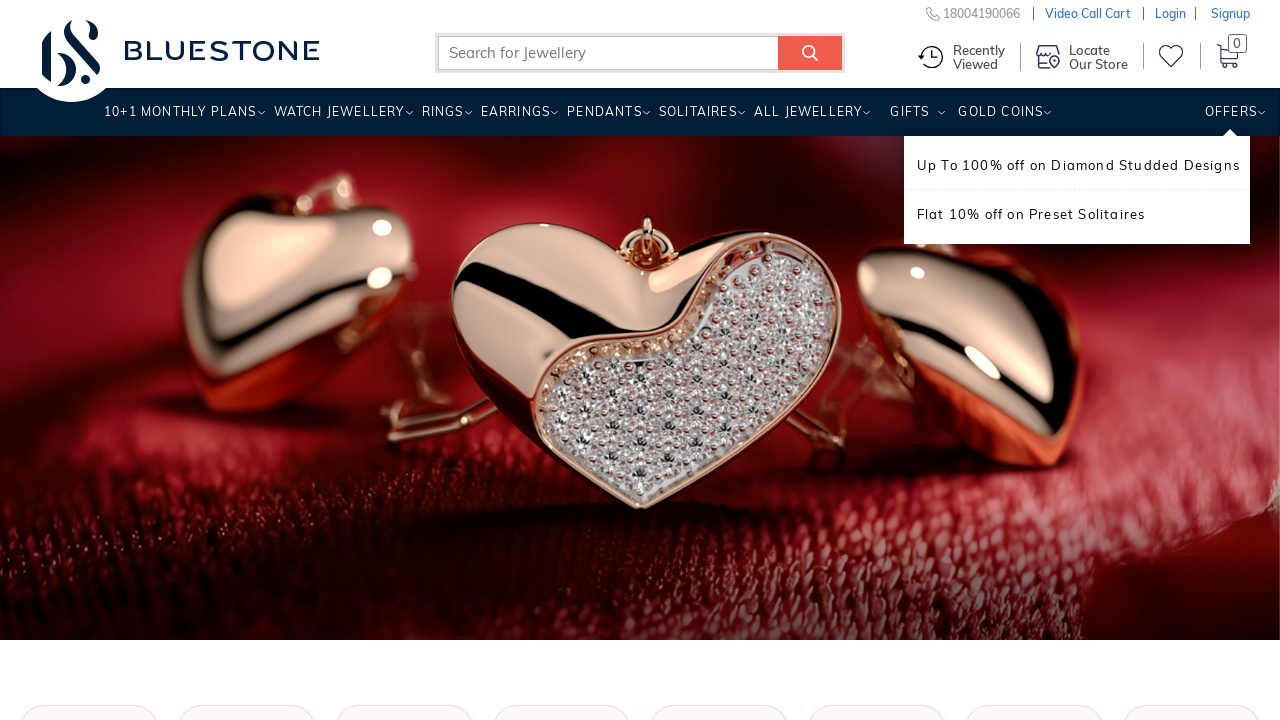